Tests that todo data persists after page reload by creating items and reloading

Starting URL: https://demo.playwright.dev/todomvc

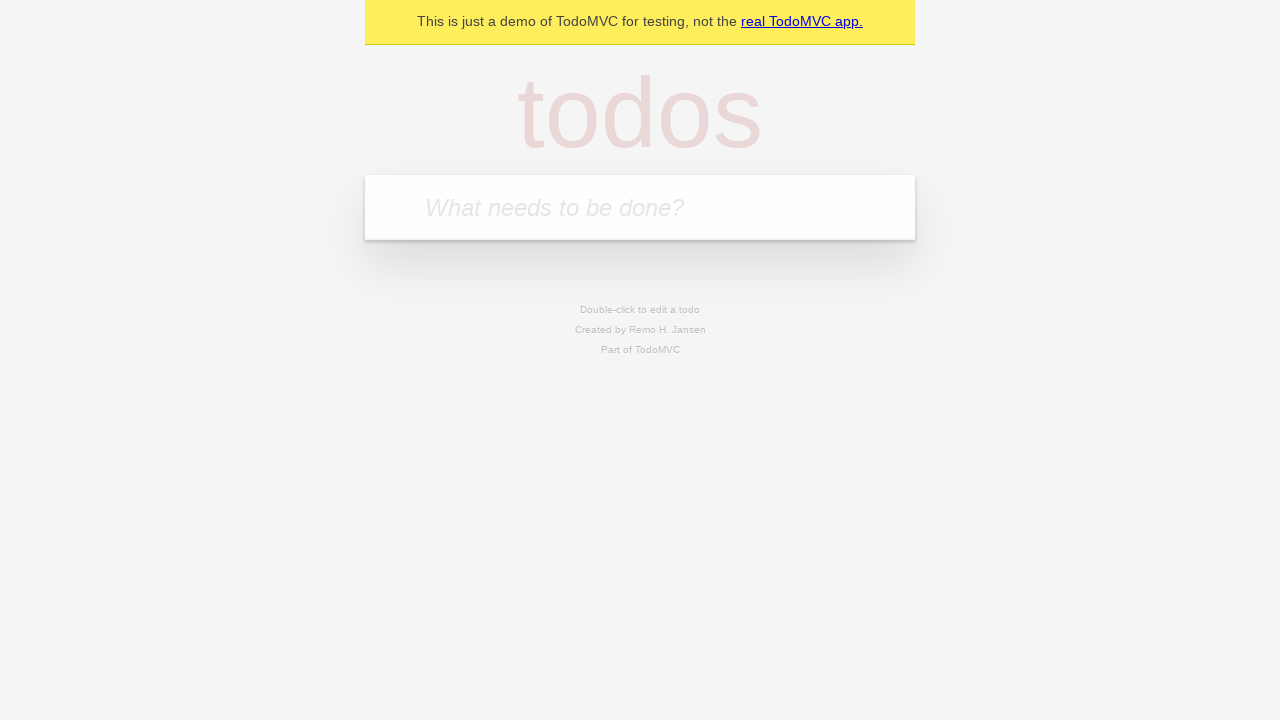

Filled input field with 'buy some cheese' on internal:attr=[placeholder="What needs to be done?"i]
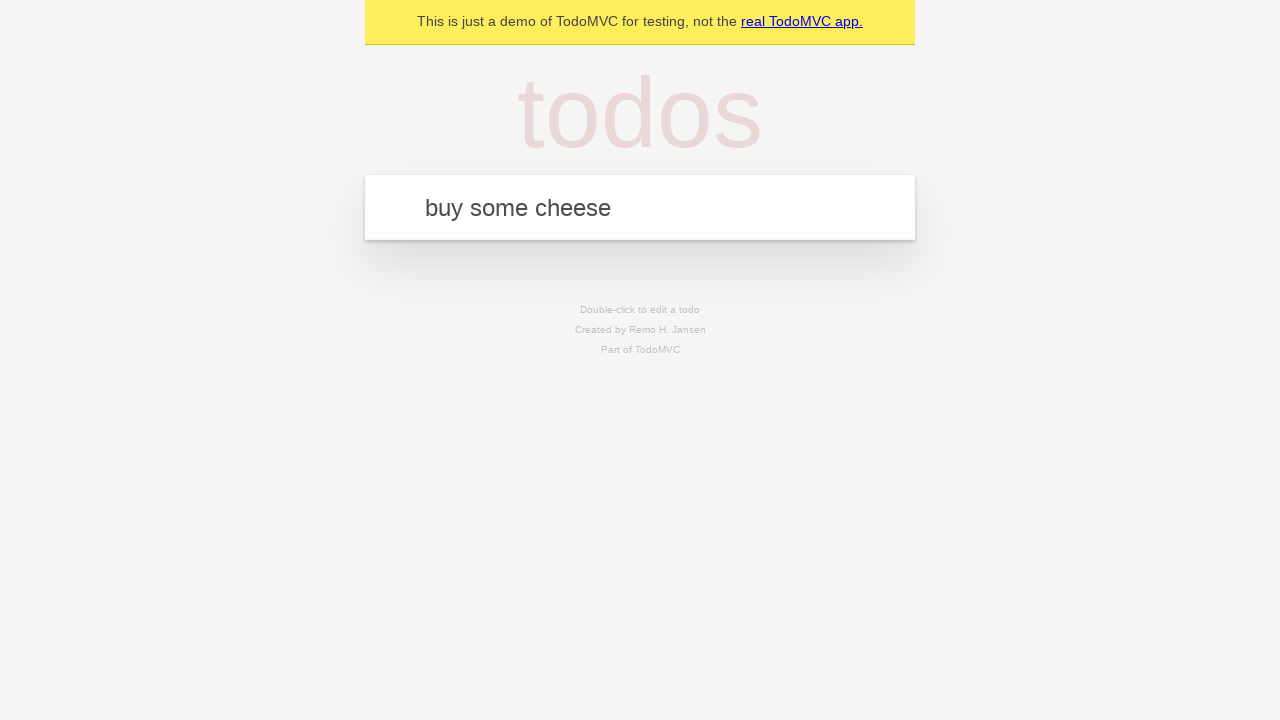

Pressed Enter to create first todo item on internal:attr=[placeholder="What needs to be done?"i]
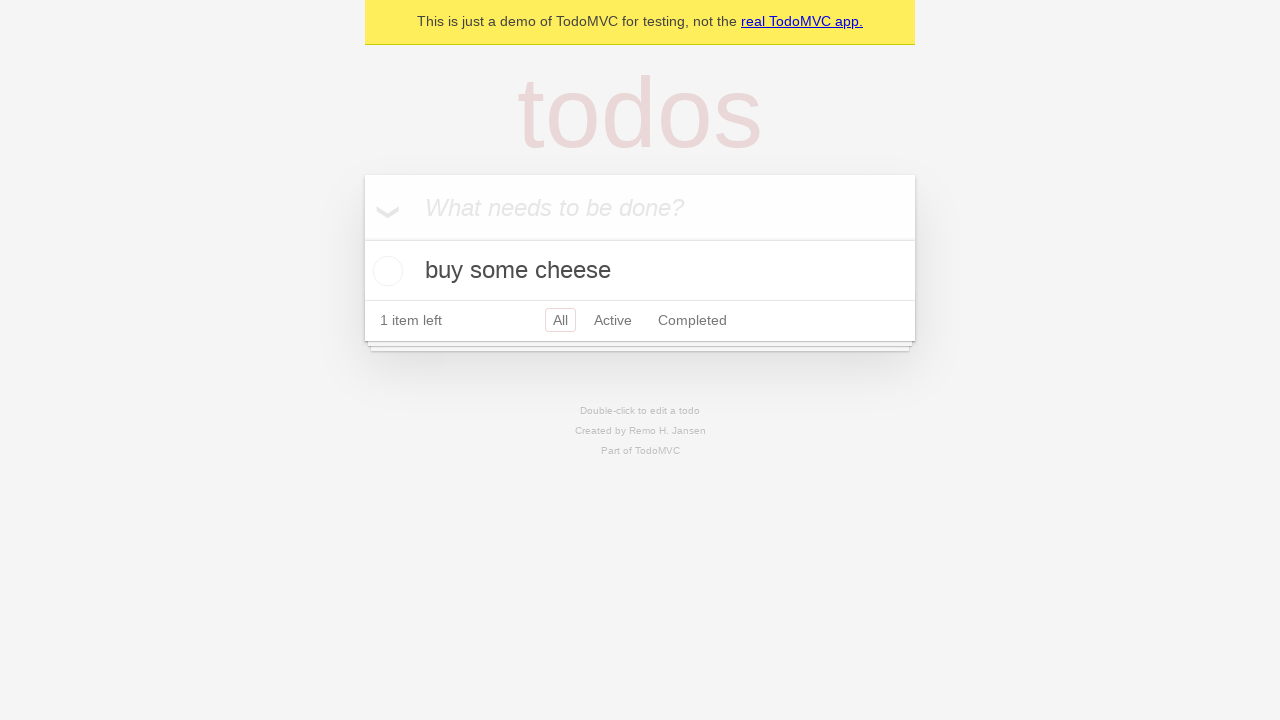

Filled input field with 'feed the cat' on internal:attr=[placeholder="What needs to be done?"i]
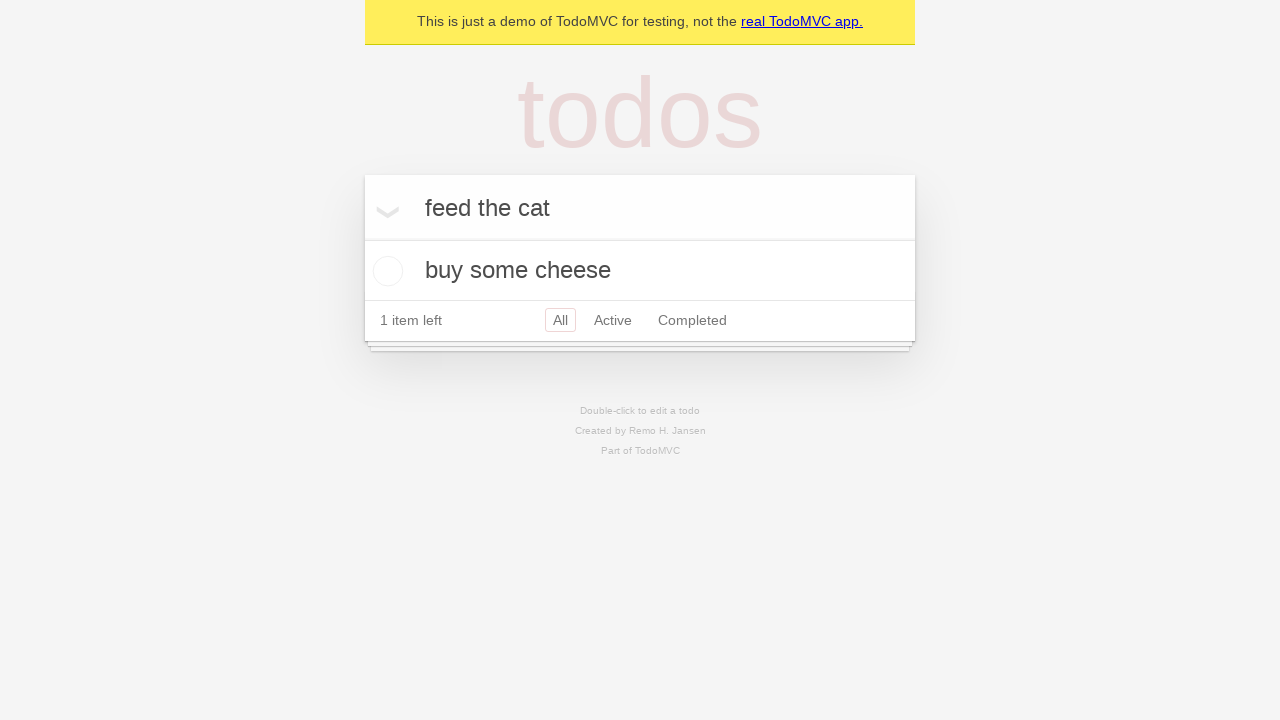

Pressed Enter to create second todo item on internal:attr=[placeholder="What needs to be done?"i]
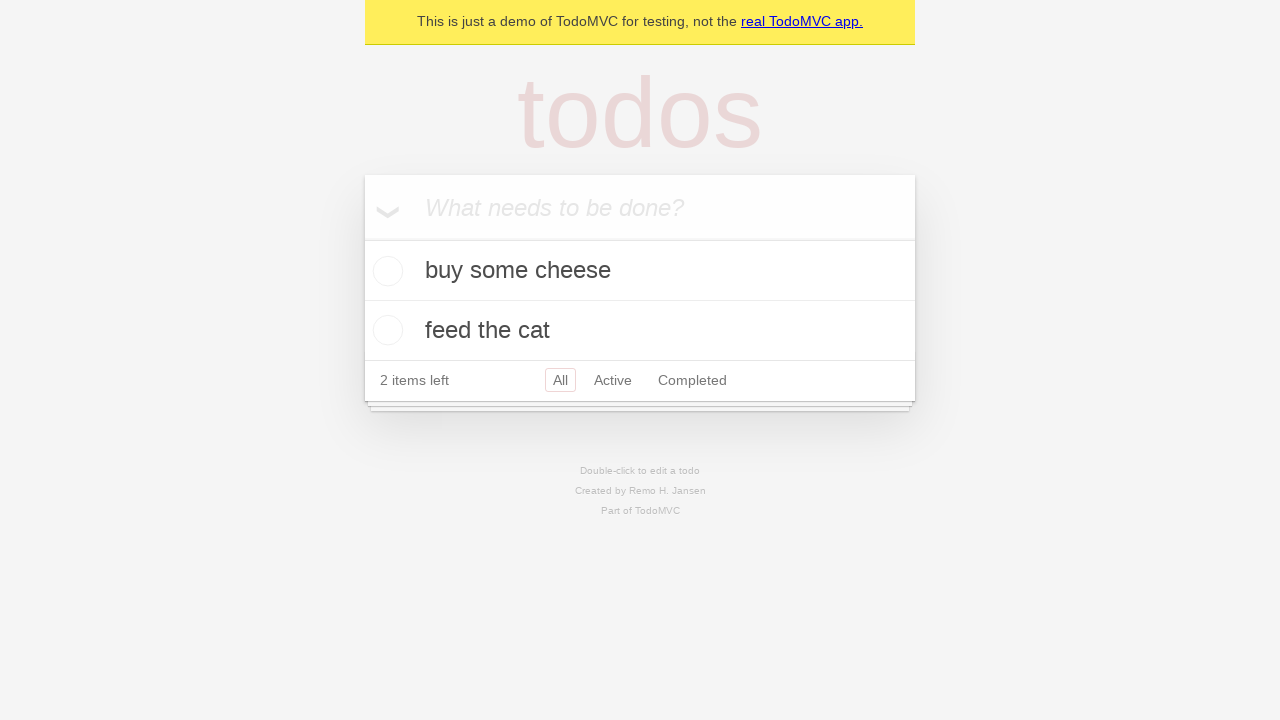

Checked the first todo item at (385, 271) on [data-testid='todo-item'] >> nth=0 >> internal:role=checkbox
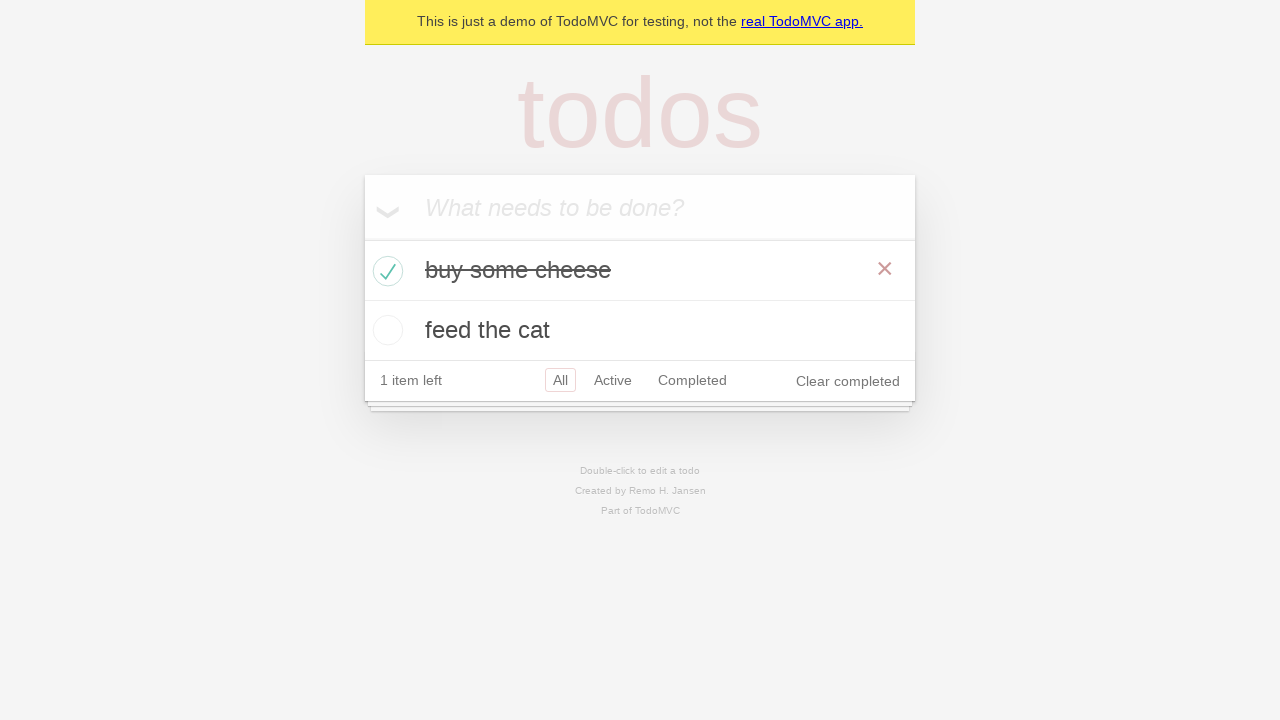

Reloaded the page to test persistence
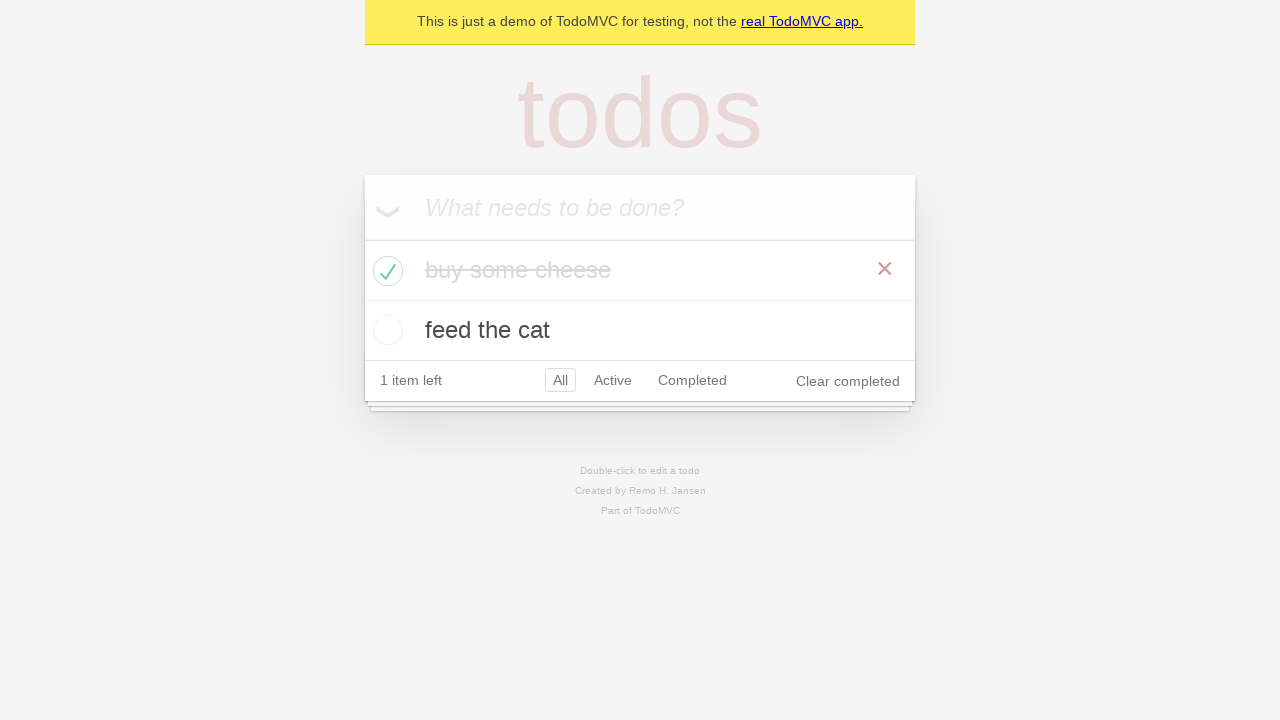

Verified that todo items still exist after page reload
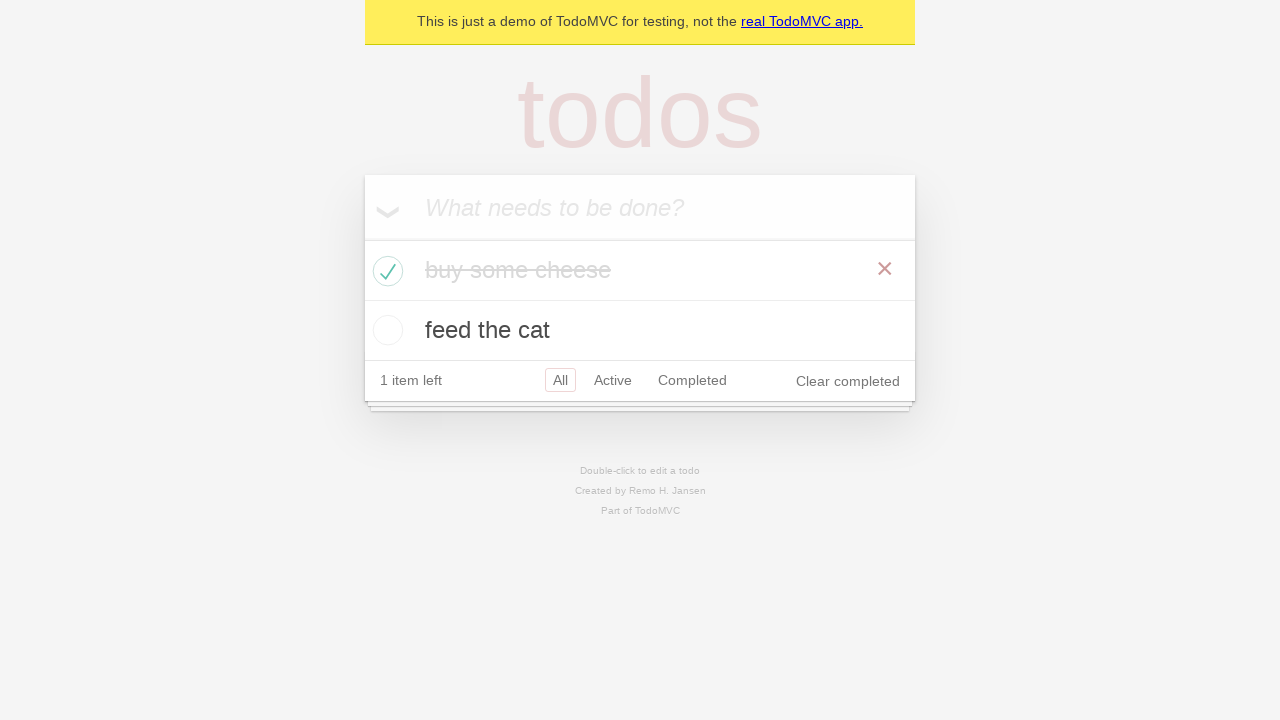

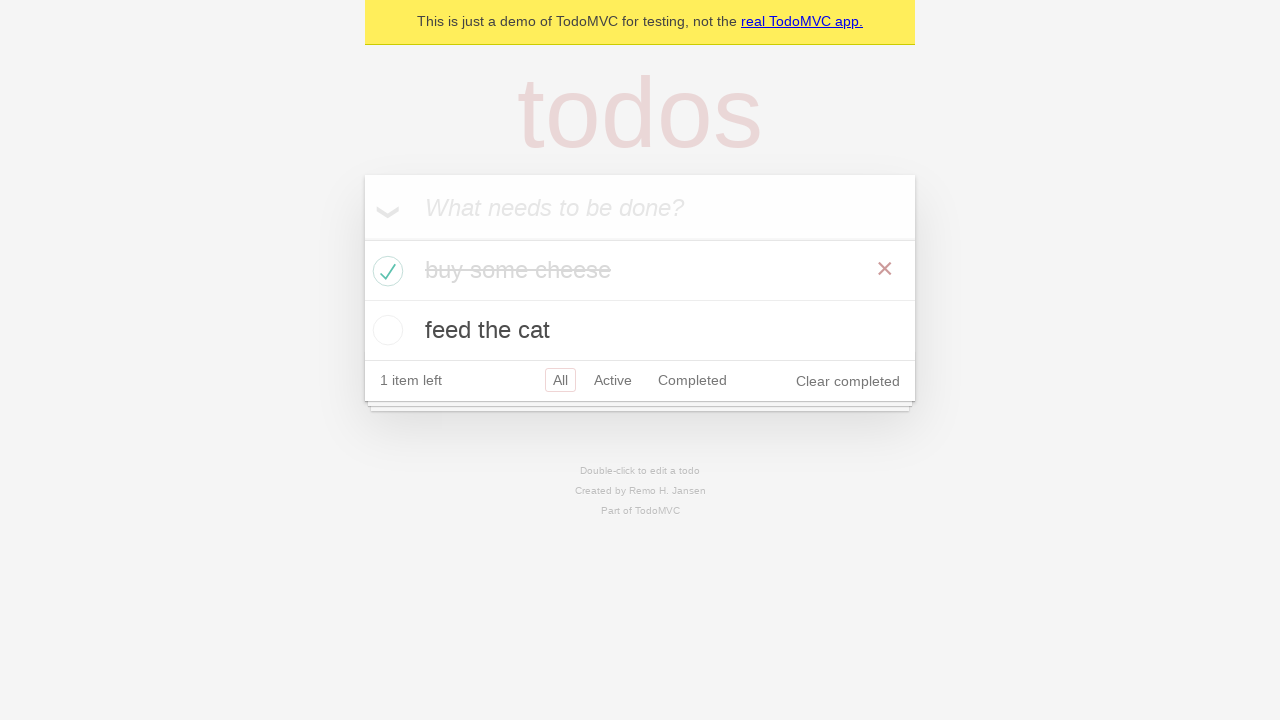